Tests dropdown list functionality by selecting different options from a dropdown menu using index-based selection, cycling through Option2, Option1, and Option3.

Starting URL: https://www.rahulshettyacademy.com/AutomationPractice/

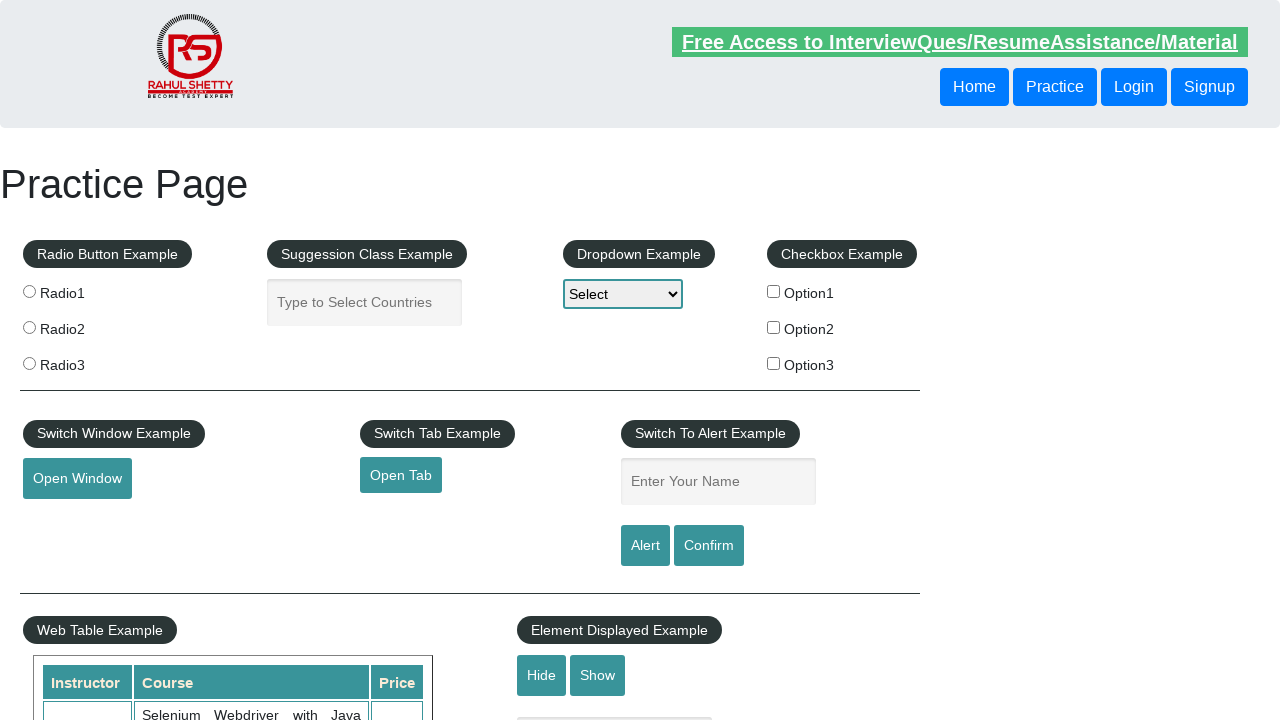

Selected Option2 from dropdown using index 2 on select#dropdown-class-example
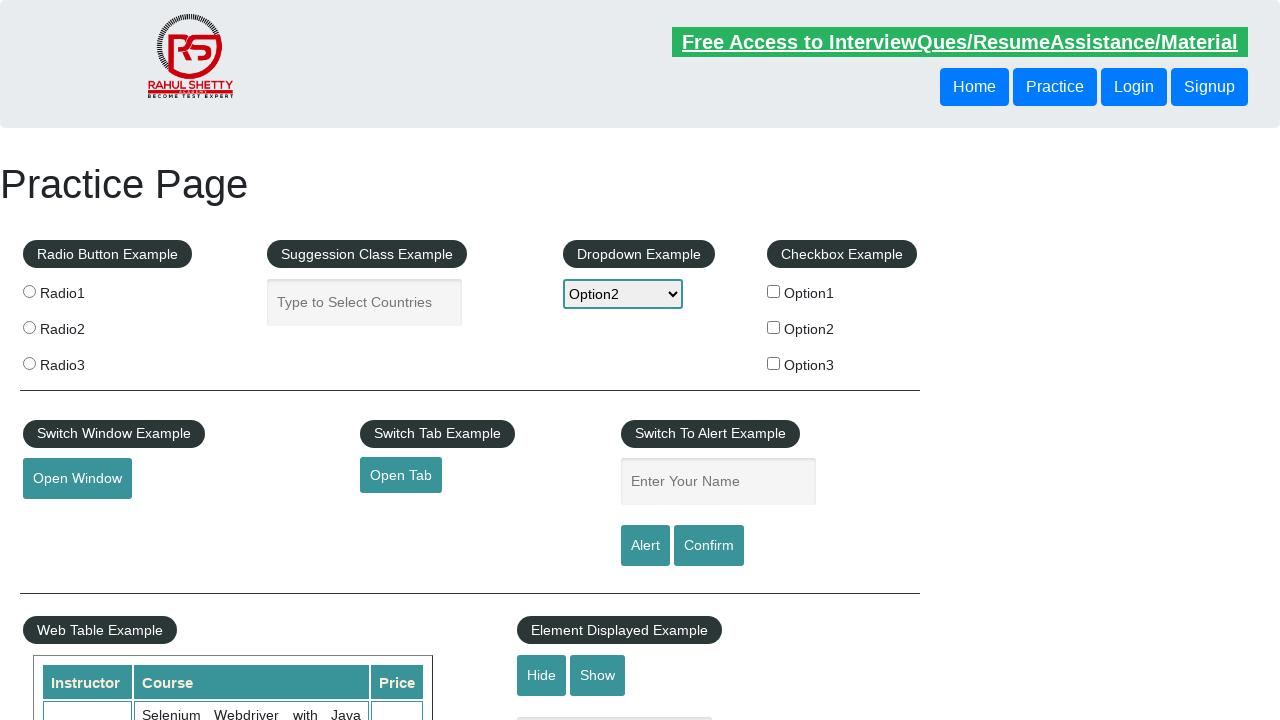

Waited 2 seconds for Option2 selection to register
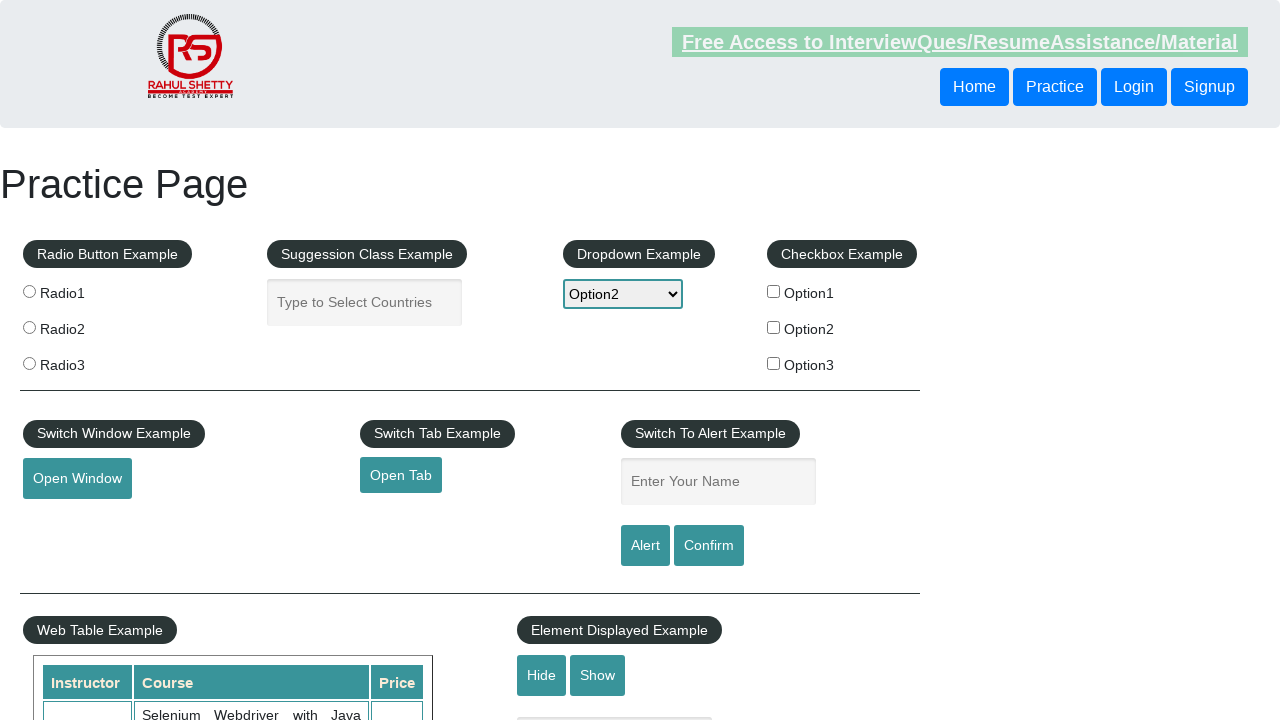

Selected Option1 from dropdown using index 1 on select#dropdown-class-example
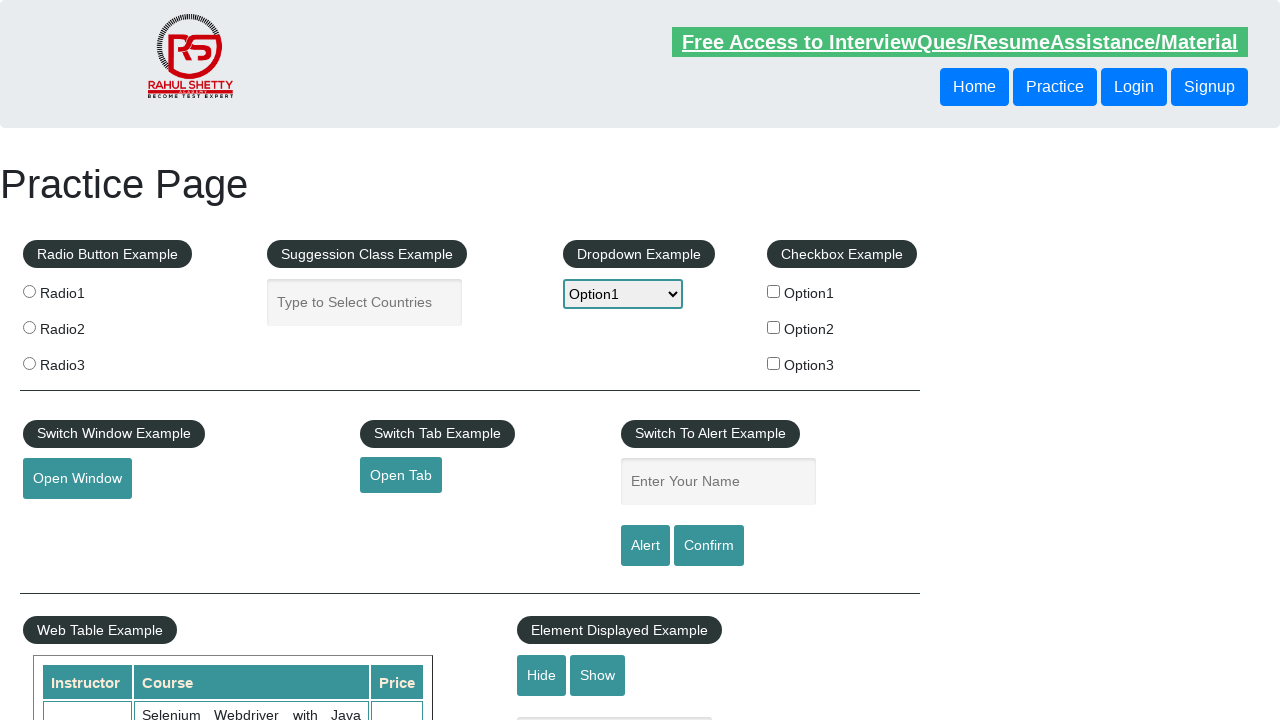

Waited 2 seconds for Option1 selection to register
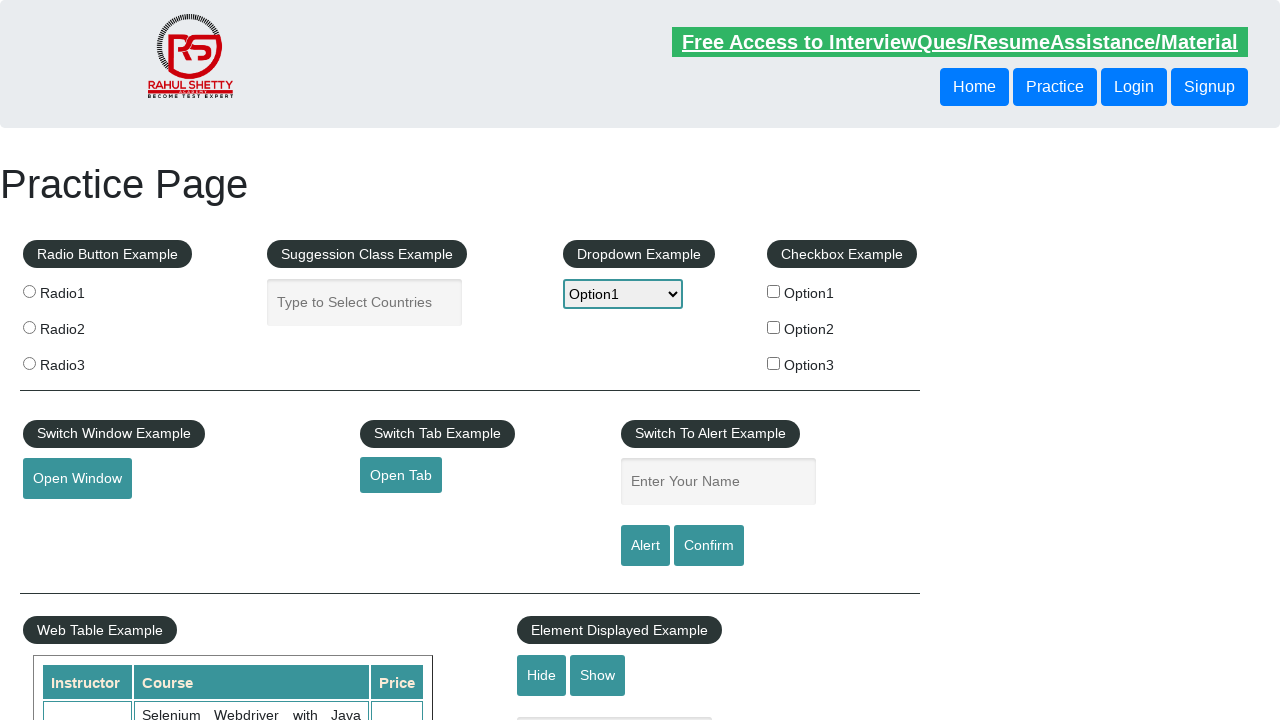

Selected Option3 from dropdown using index 3 on select#dropdown-class-example
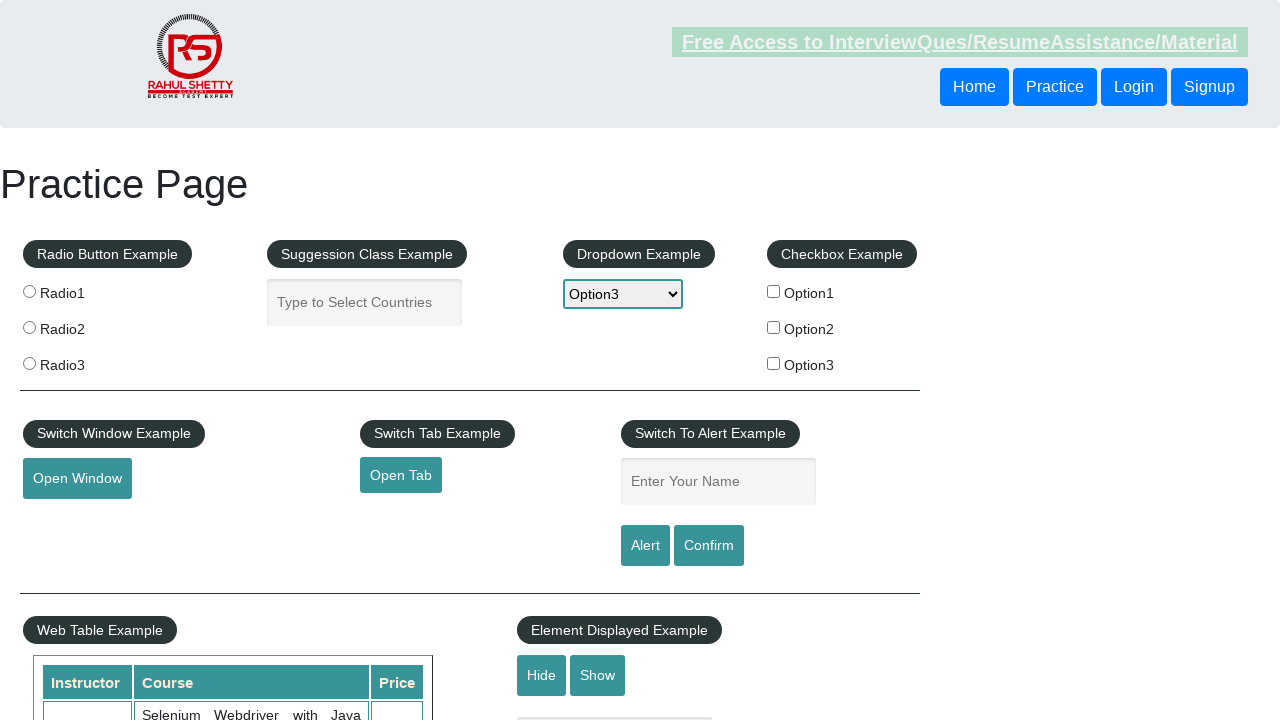

Waited 2 seconds for Option3 selection to register
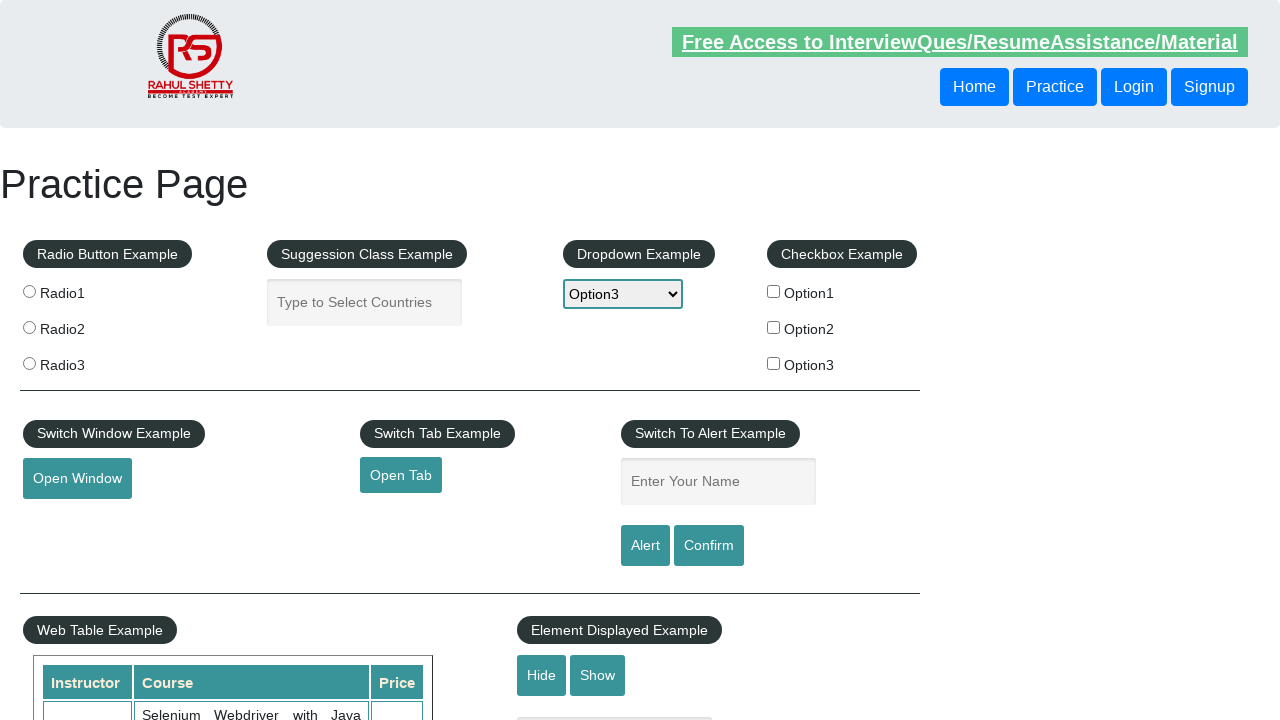

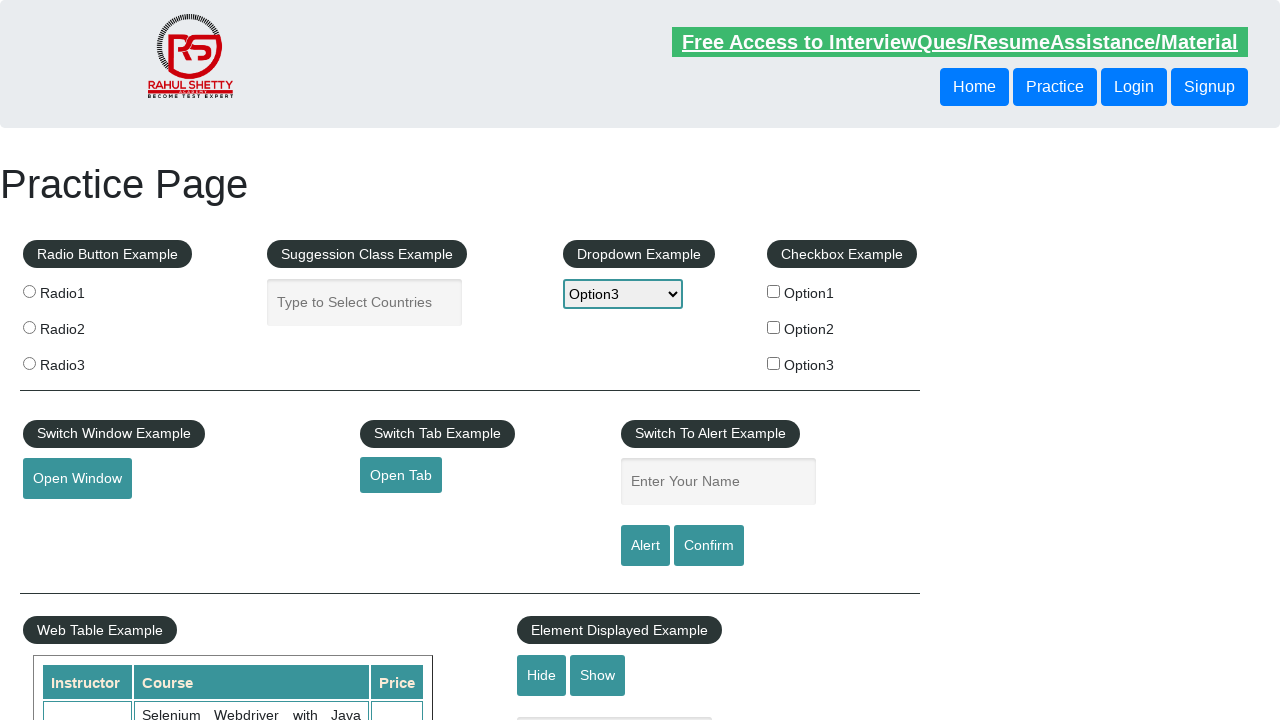